Tests the shopping cart functionality by searching for products containing "ber", adding all matching items to the cart, opening the cart preview, and then proceeding to checkout to verify the cart totals match.

Starting URL: https://rahulshettyacademy.com/seleniumPractise/

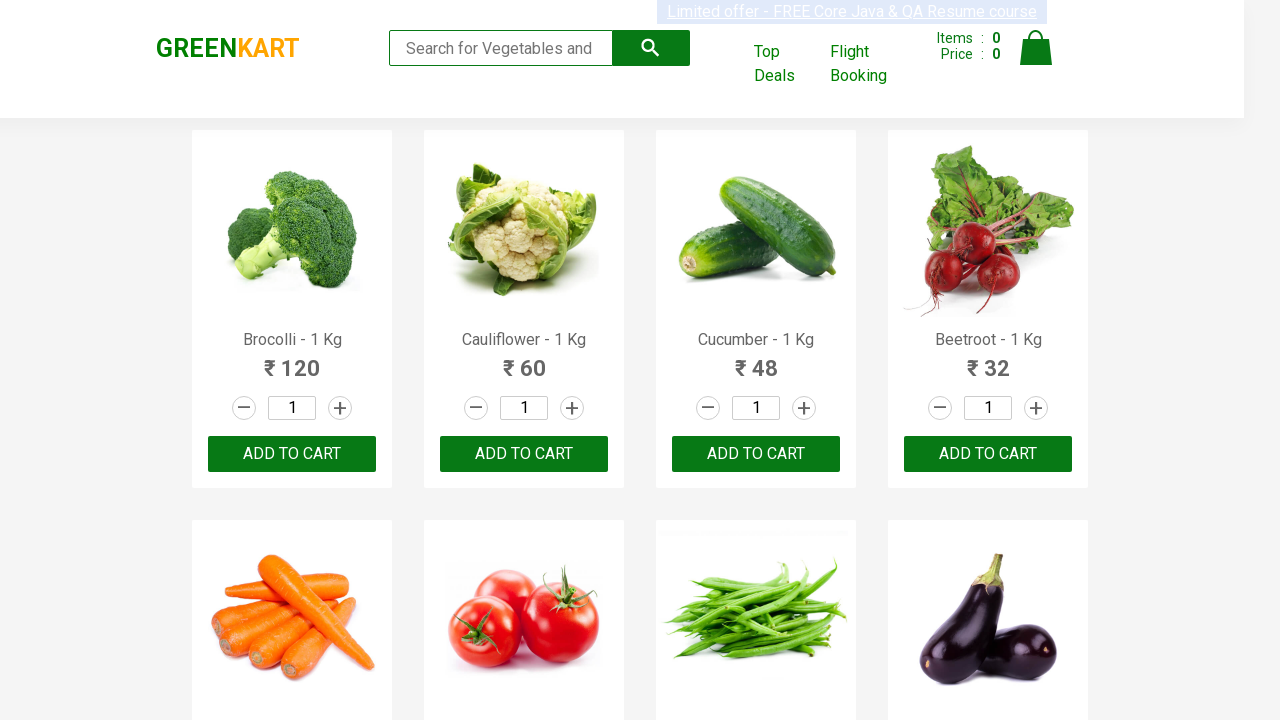

Filled search field with 'ber' on input.search-keyword
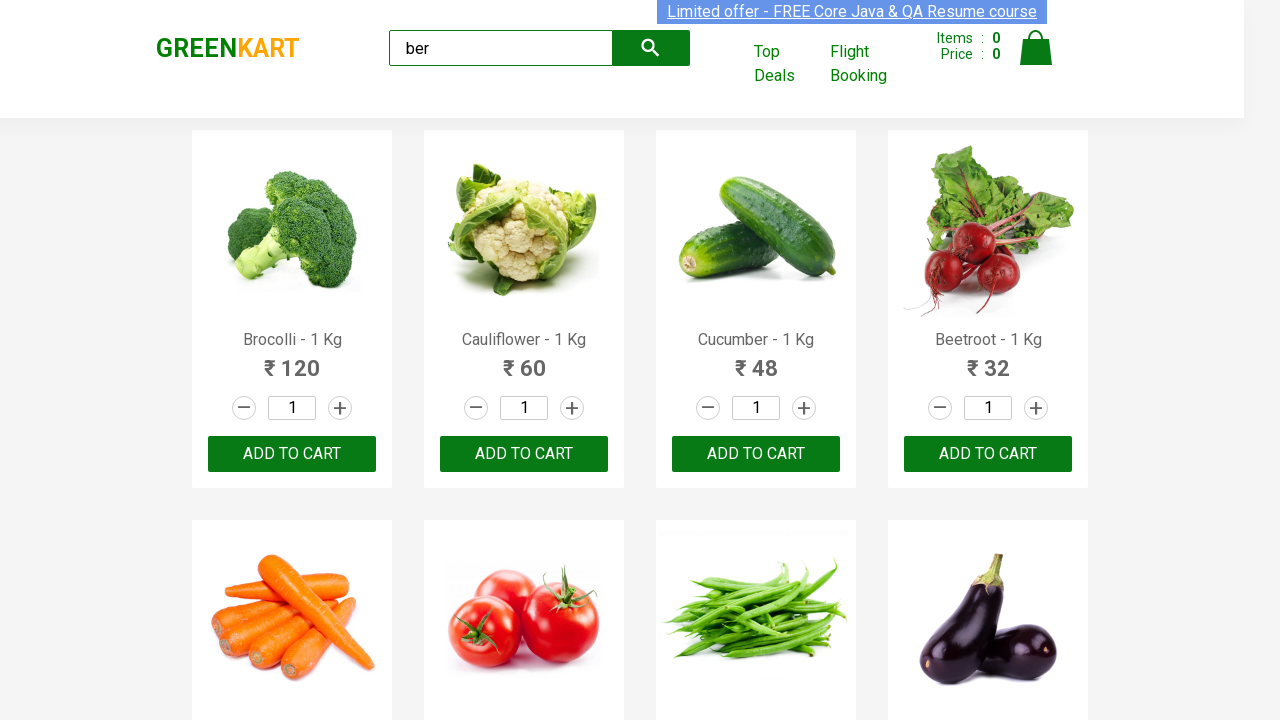

Clicked search button at (651, 48) on form.search-form button
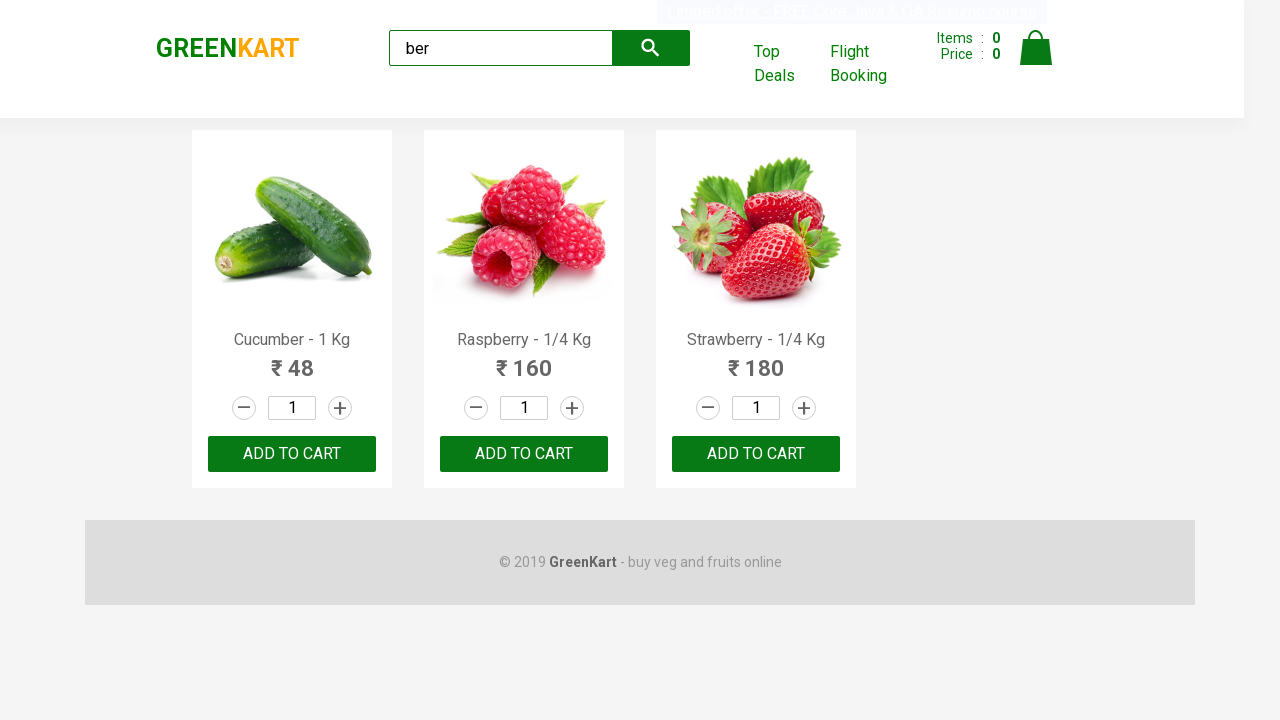

Search results loaded with product buttons visible
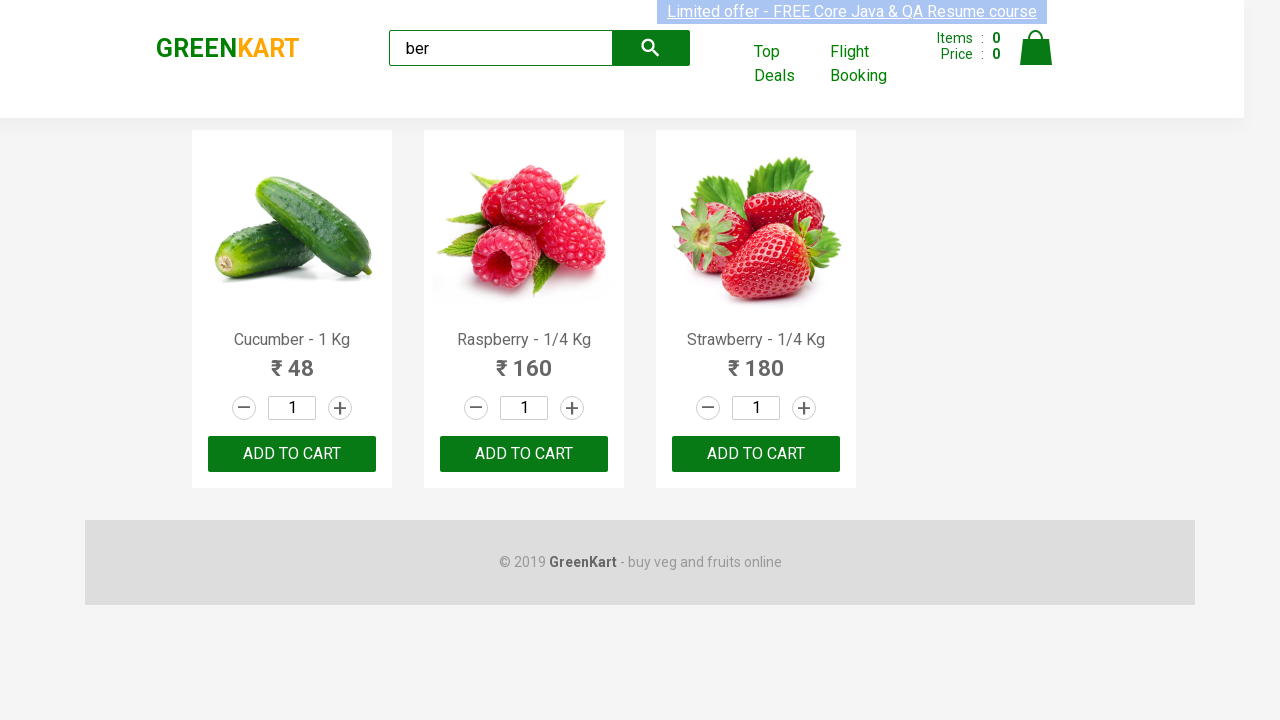

Clicked add to cart button for a product at (292, 454) on div.products > div > div > button >> nth=0
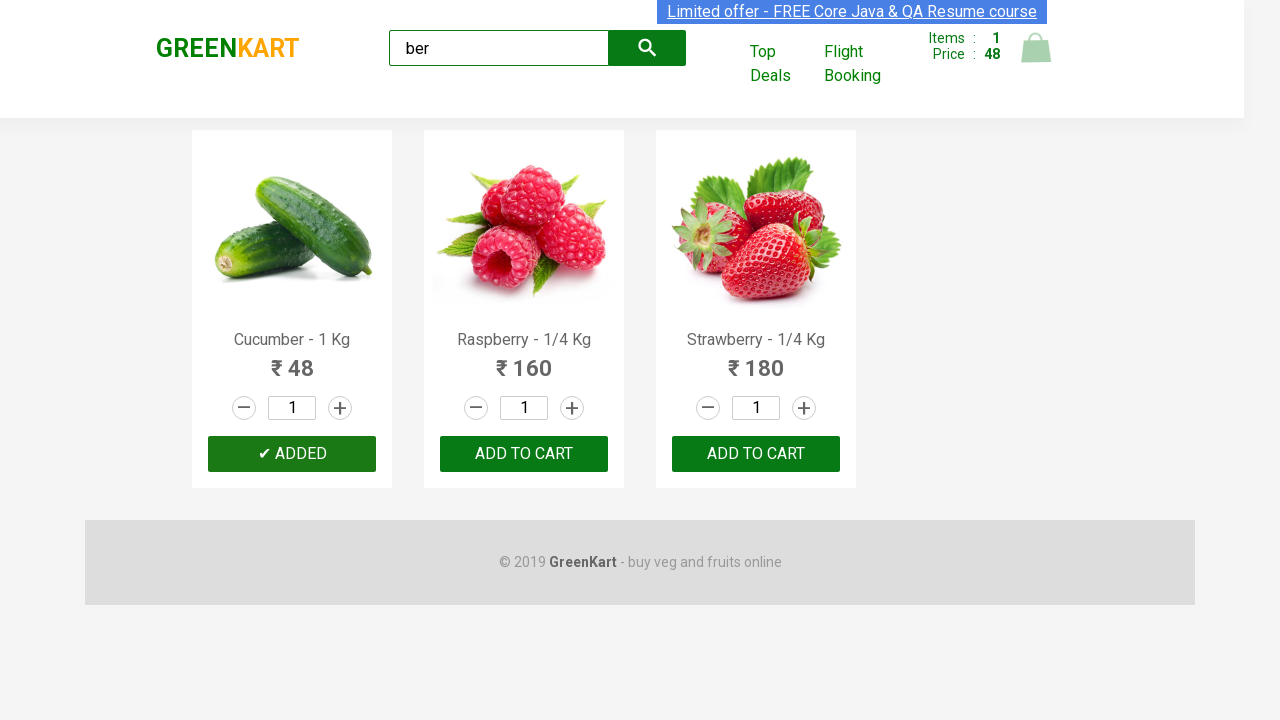

Clicked add to cart button for a product at (524, 454) on div.products > div > div > button >> nth=1
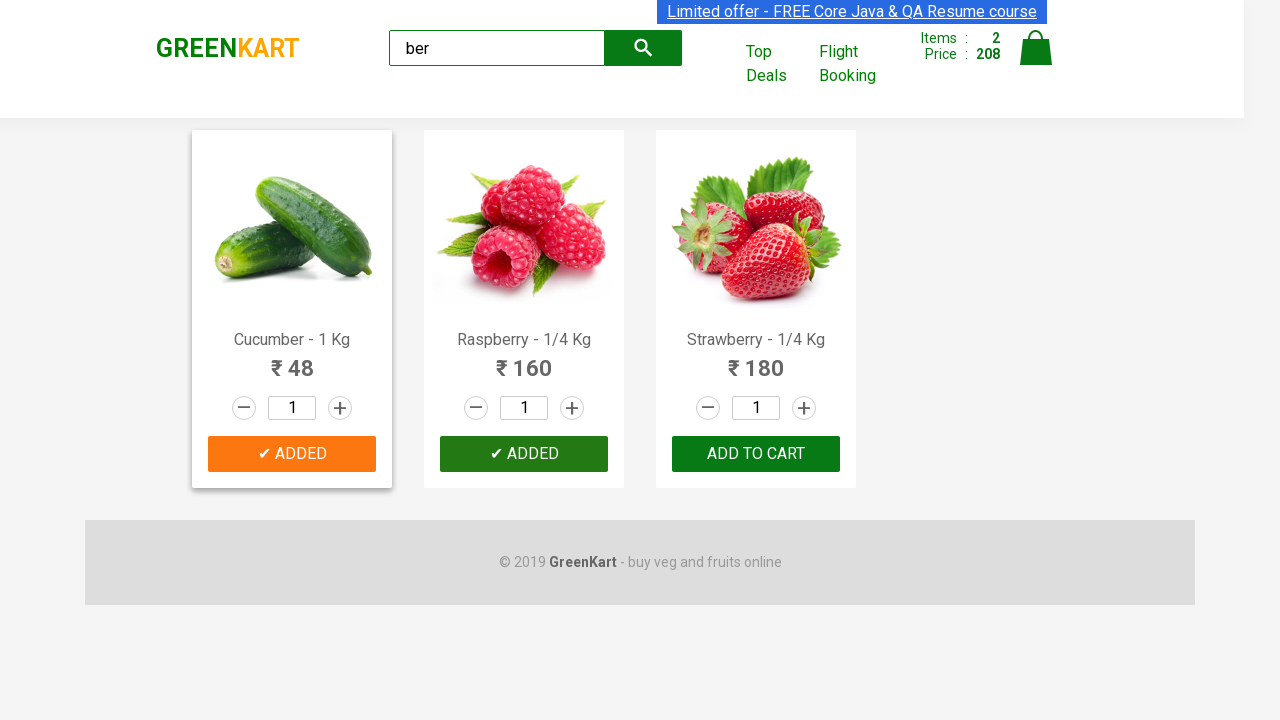

Clicked add to cart button for a product at (756, 454) on div.products > div > div > button >> nth=2
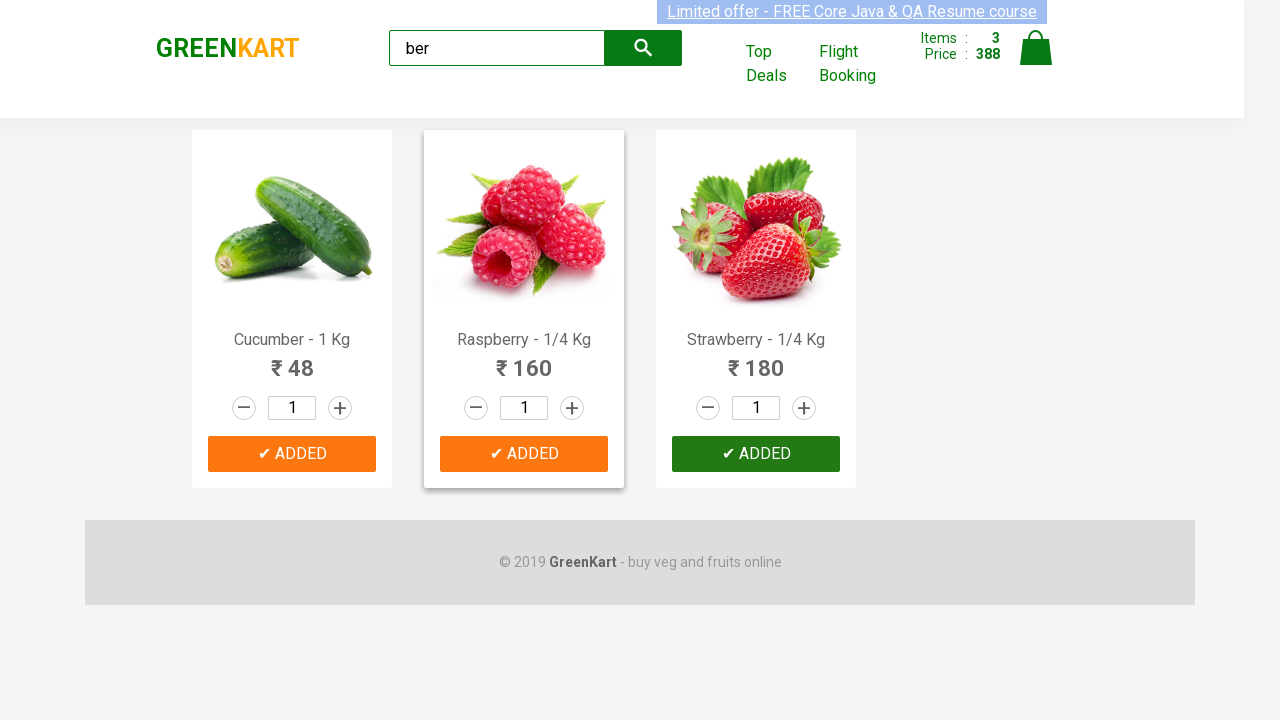

Waited 1 second for items to be added to cart
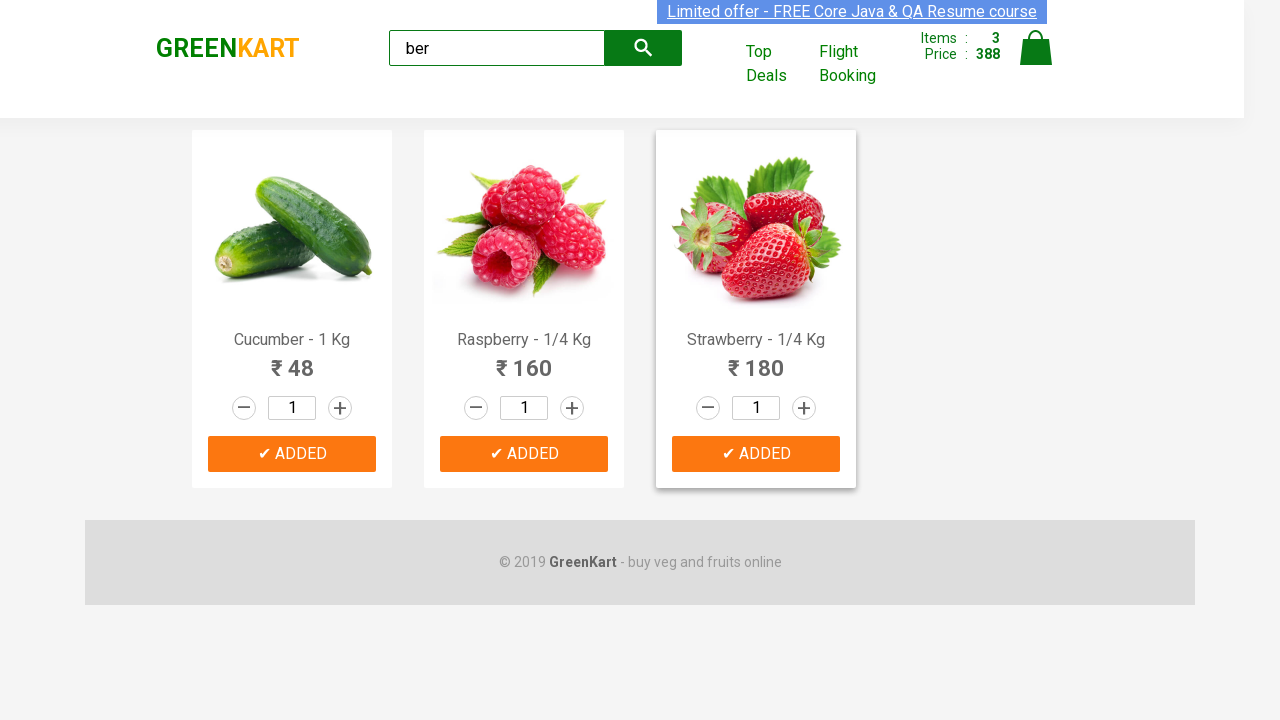

Clicked cart icon to open cart preview at (1036, 48) on img[alt='Cart']
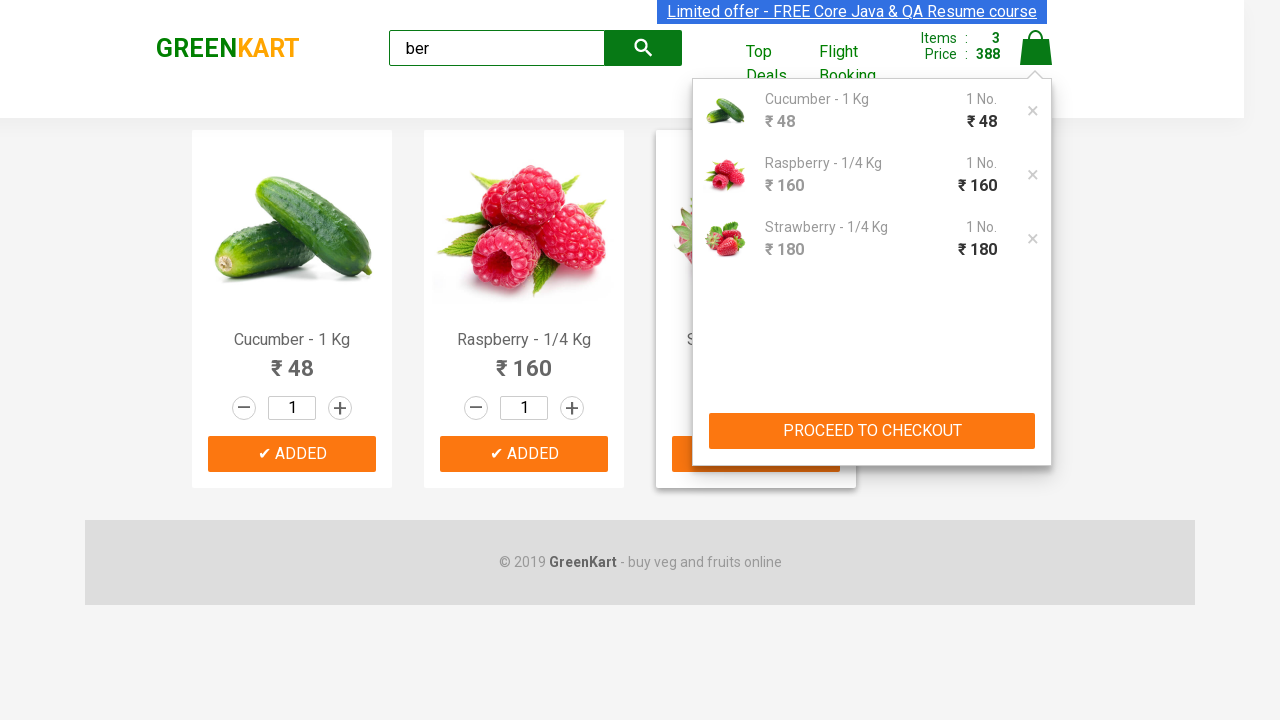

Cart preview appeared and is active
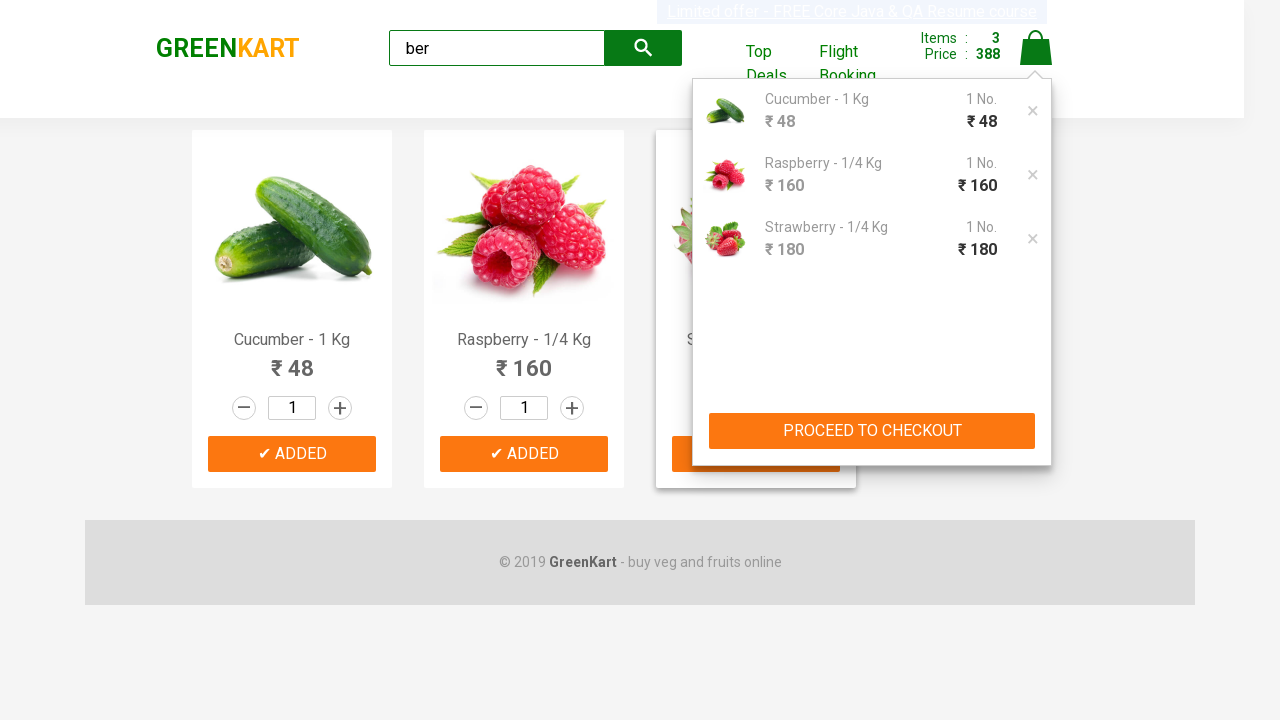

Clicked proceed to checkout button at (872, 431) on div.cart-preview.active div button
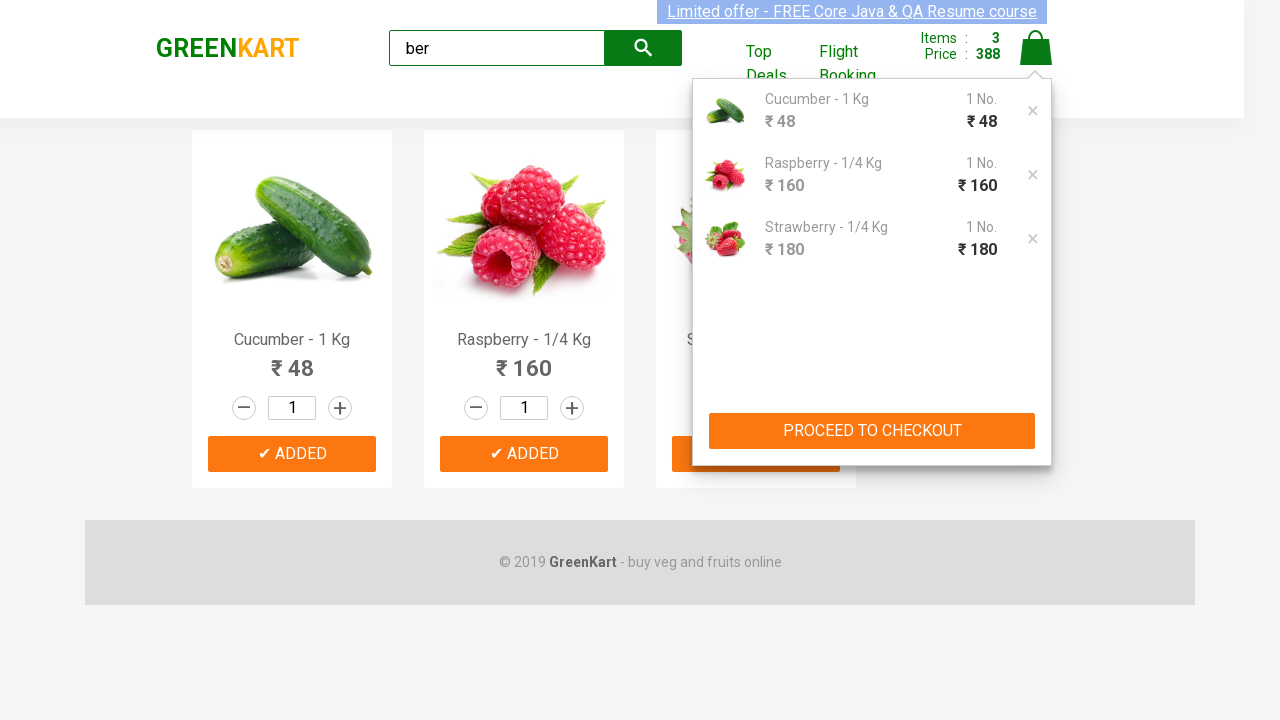

Checkout page loaded with products table visible
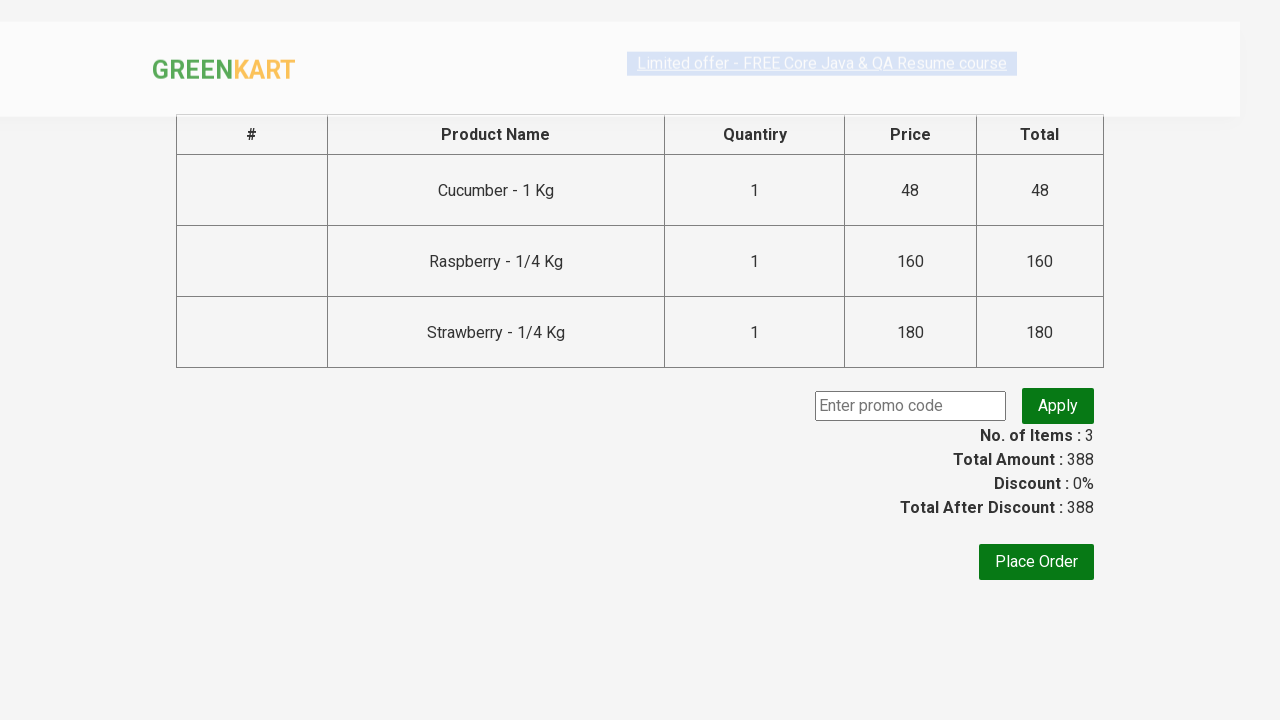

Verified cart totals table data is present
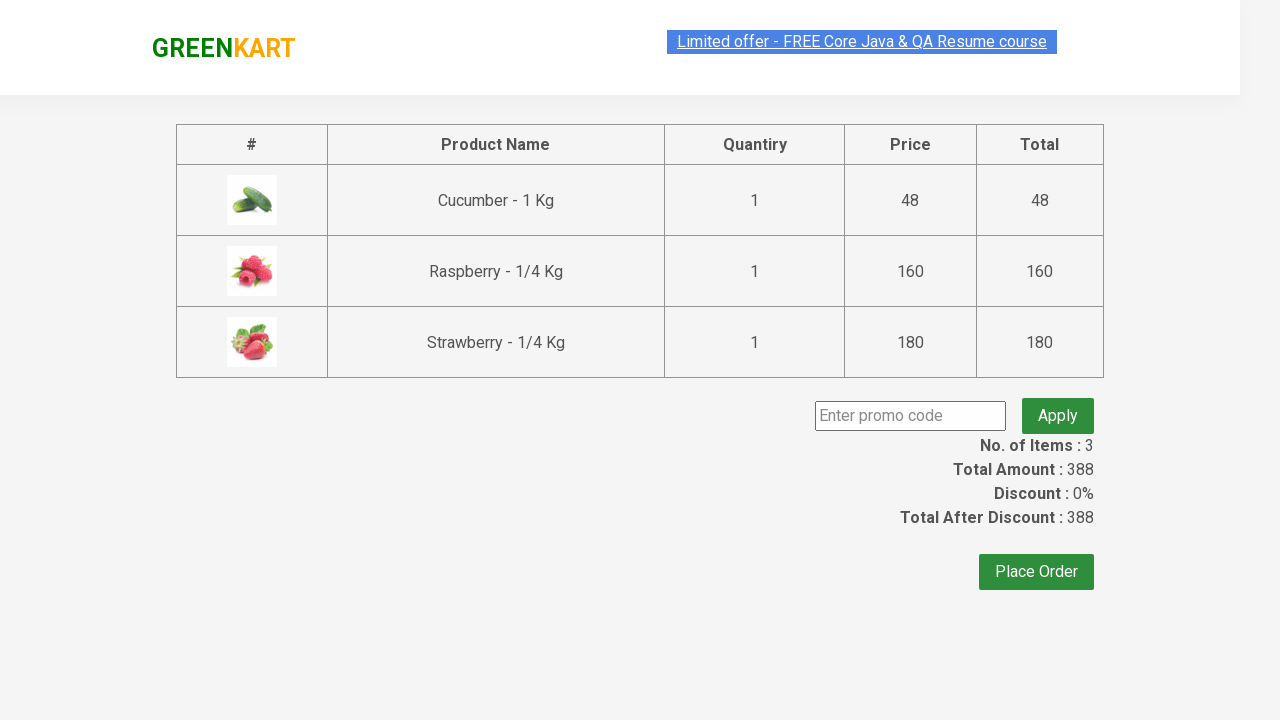

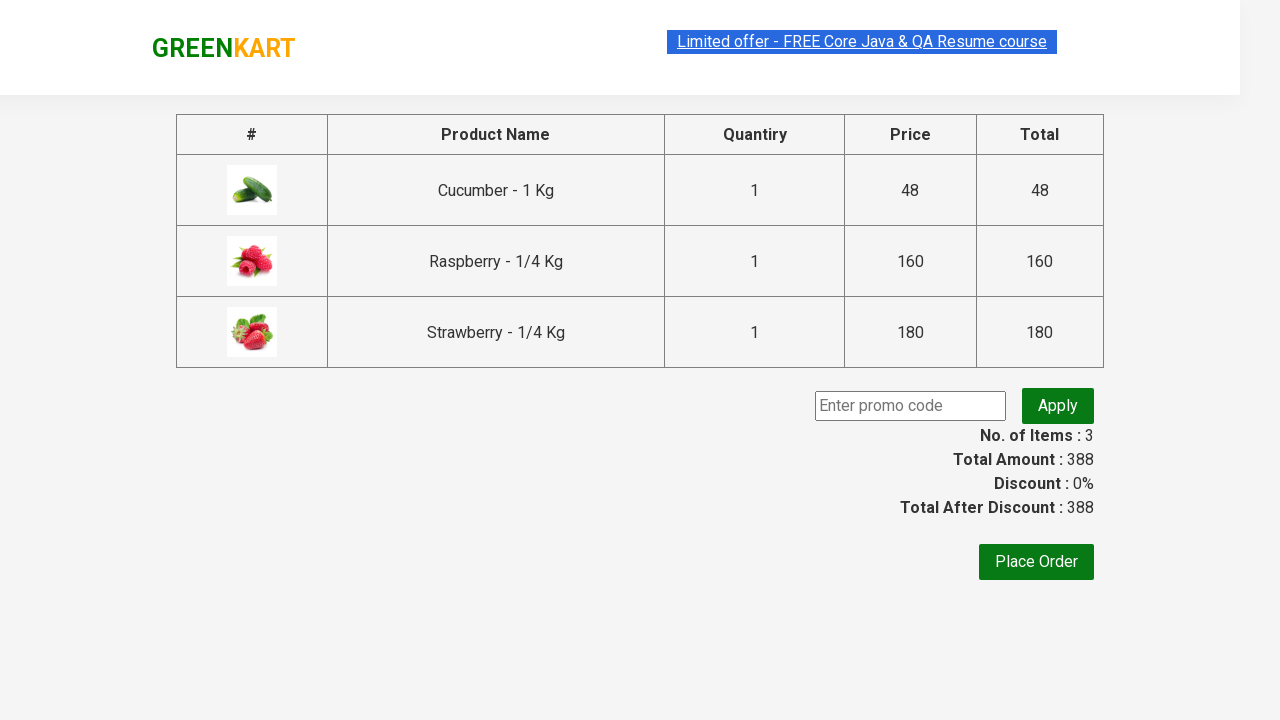